Demonstrates XPath sibling and parent traversal by locating buttons in the header using following-sibling and parent axis navigation techniques

Starting URL: https://rahulshettyacademy.com/AutomationPractice/

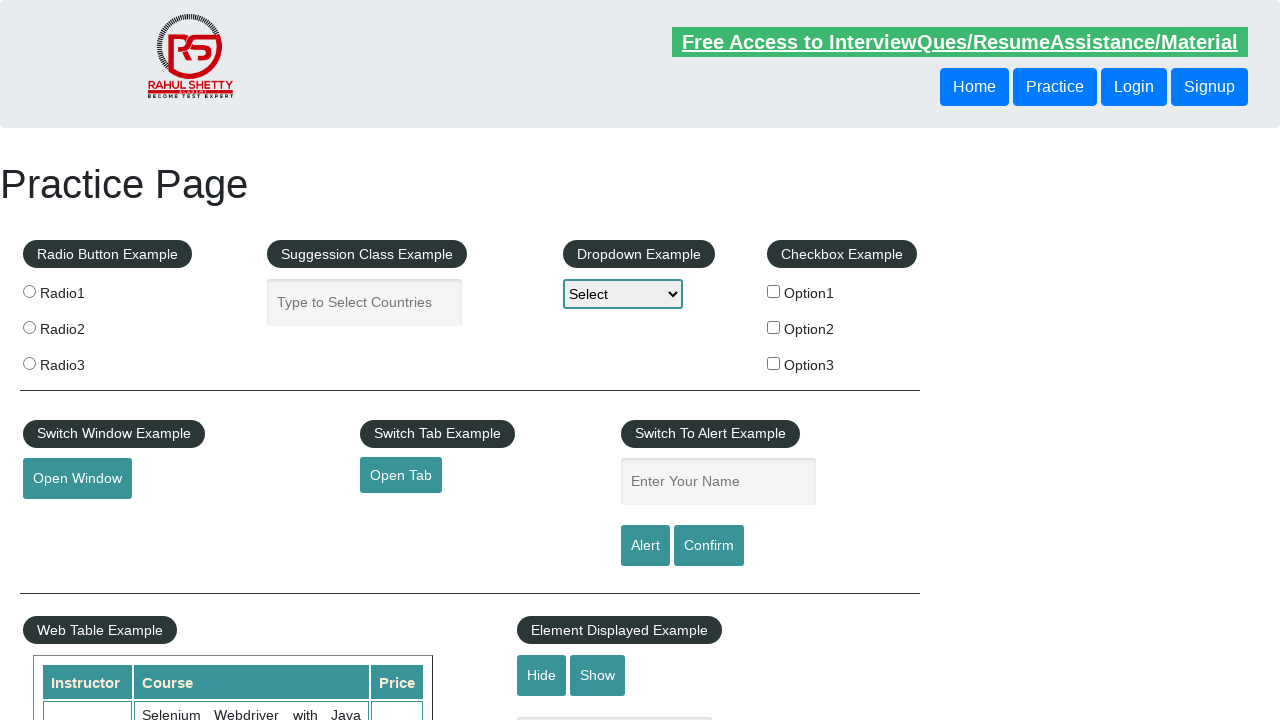

Located sibling button using XPath following-sibling axis
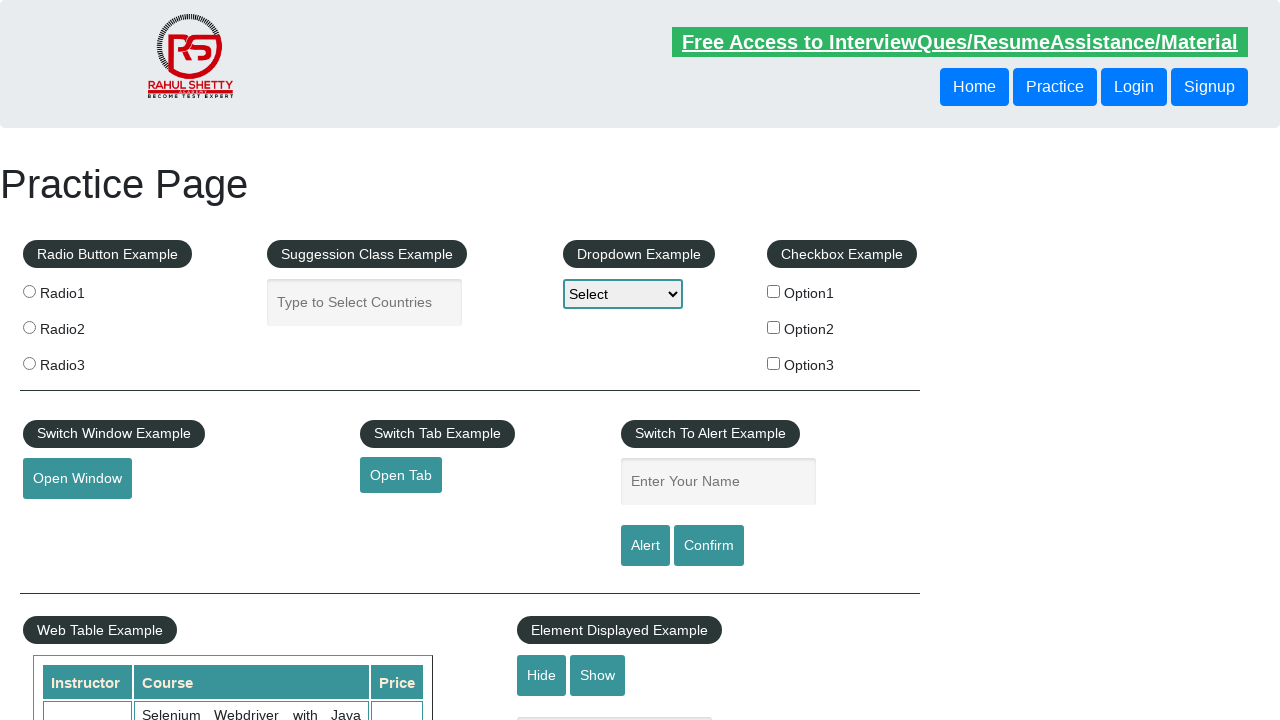

Waited for sibling button to be available in DOM
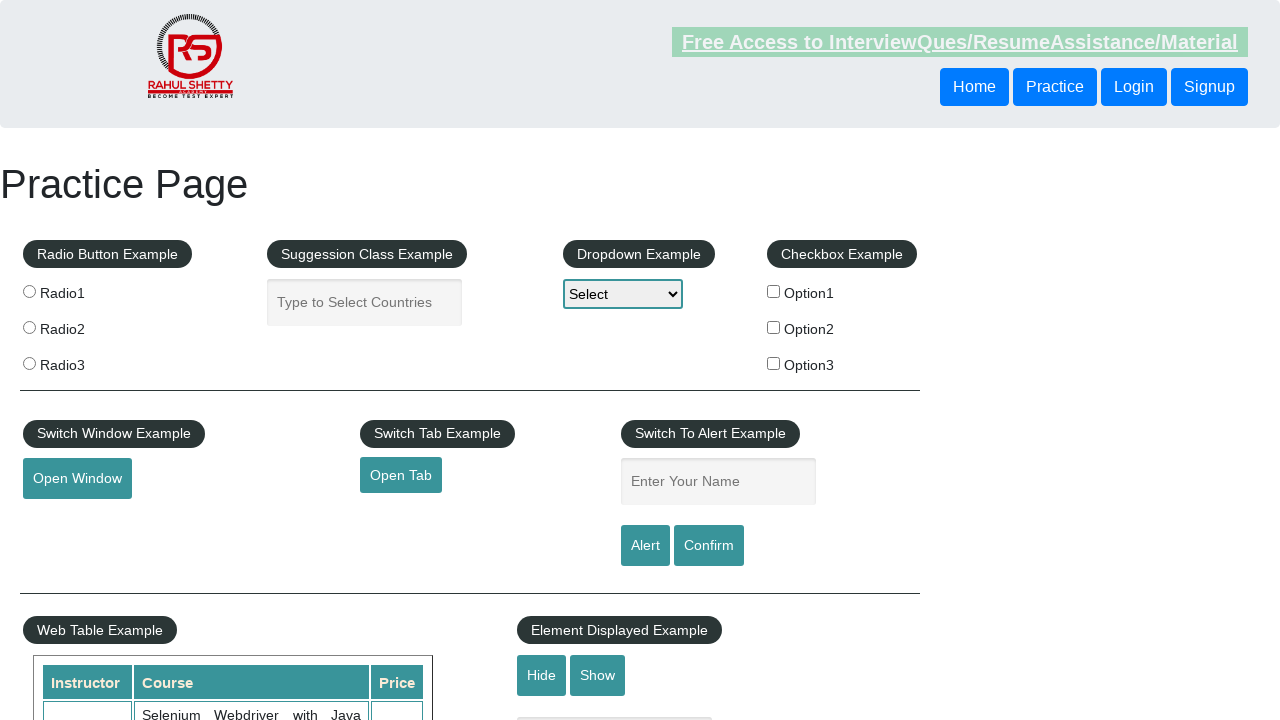

Retrieved and printed text content of sibling button
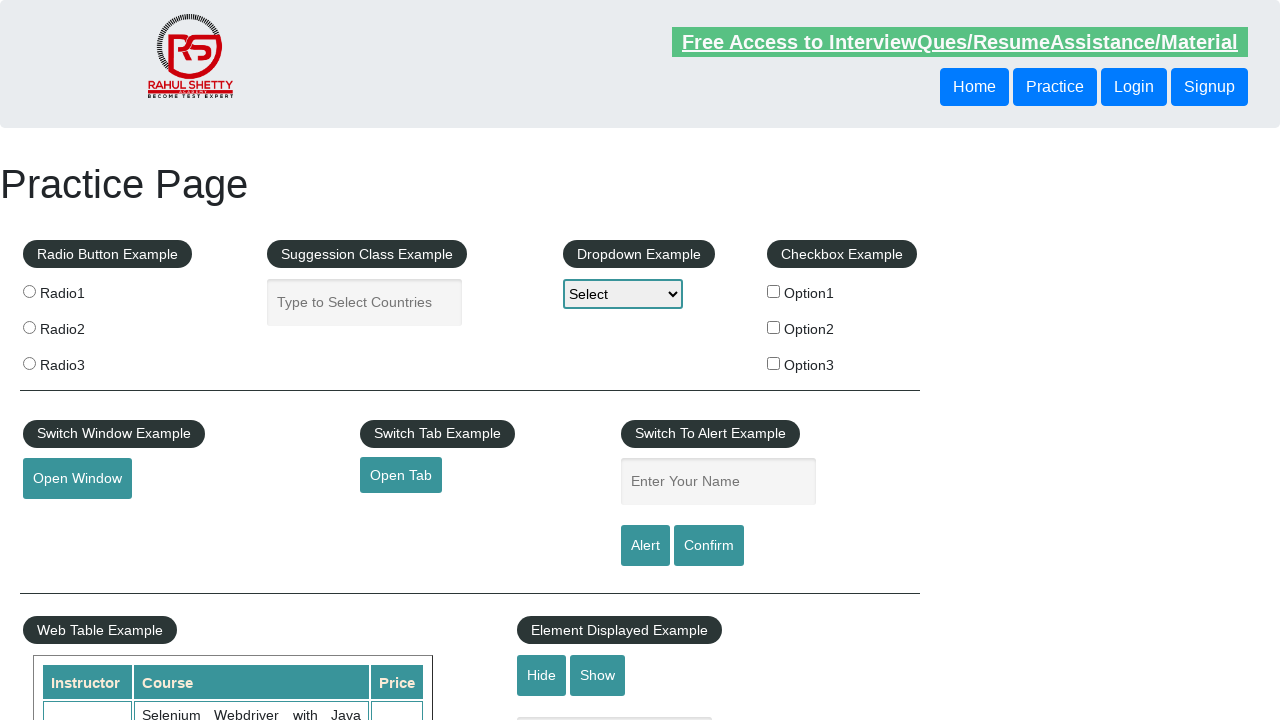

Located button using XPath parent axis navigation
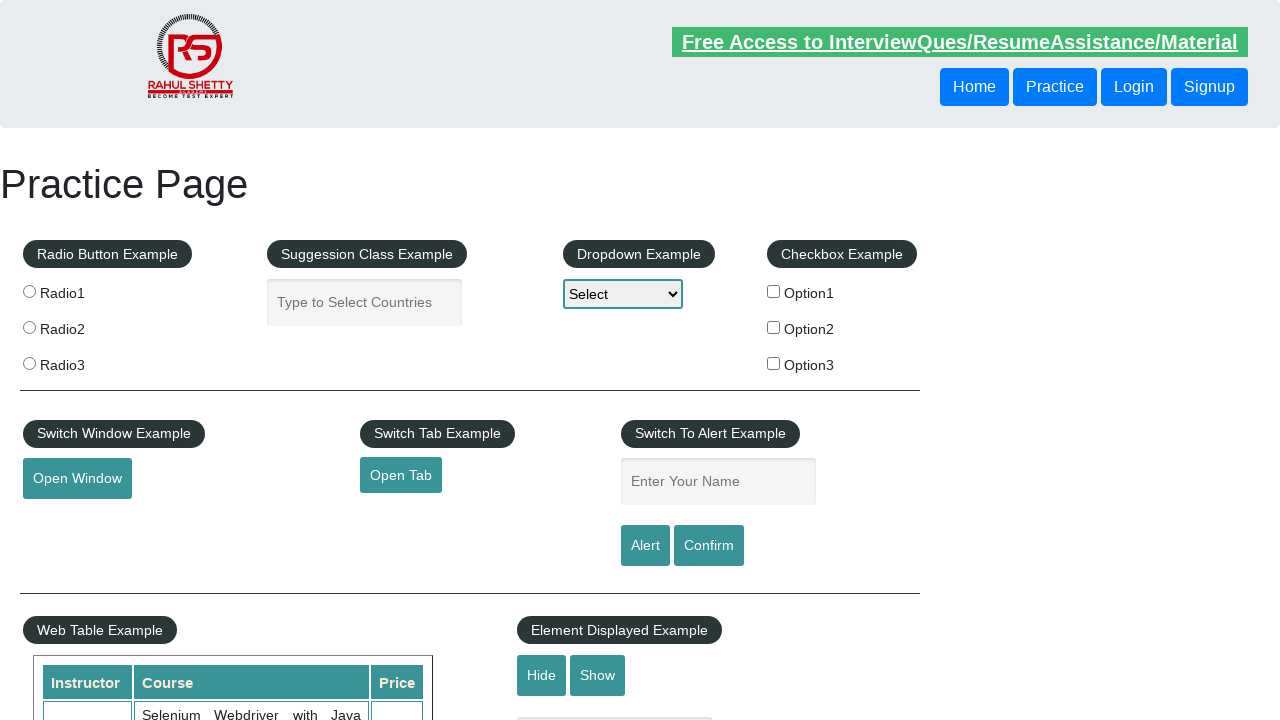

Retrieved and printed text content of button located via parent traversal
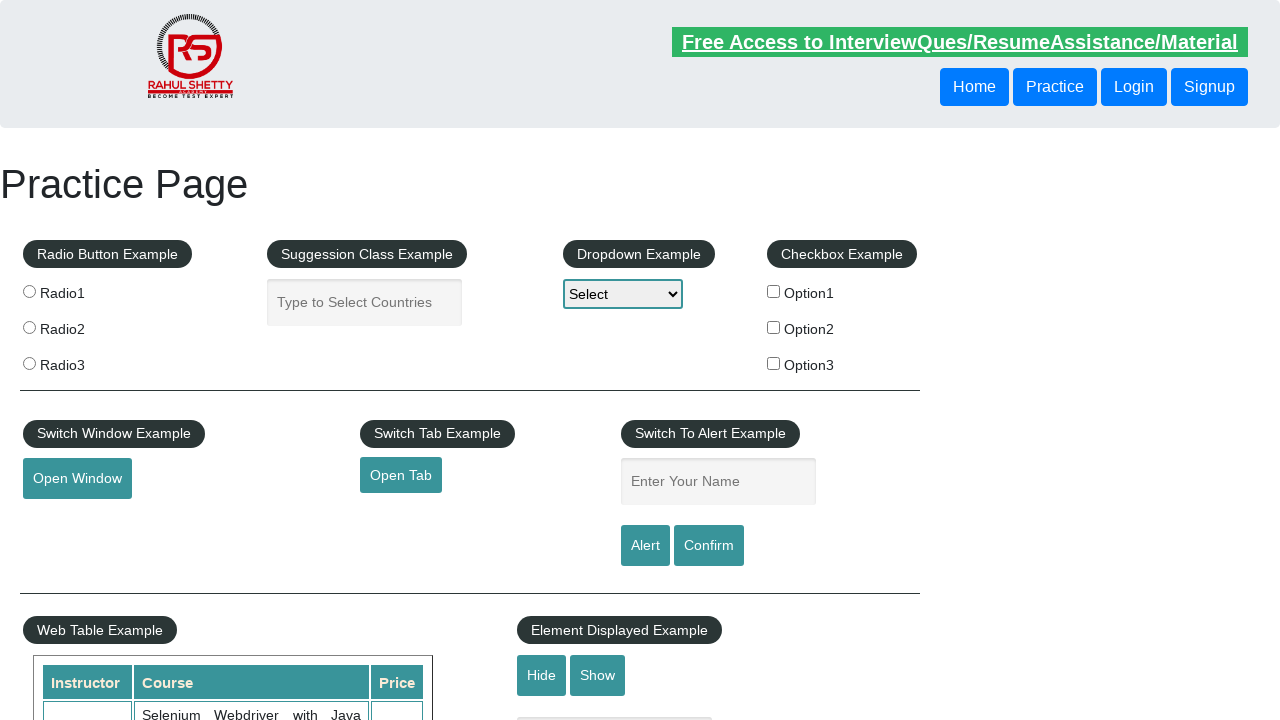

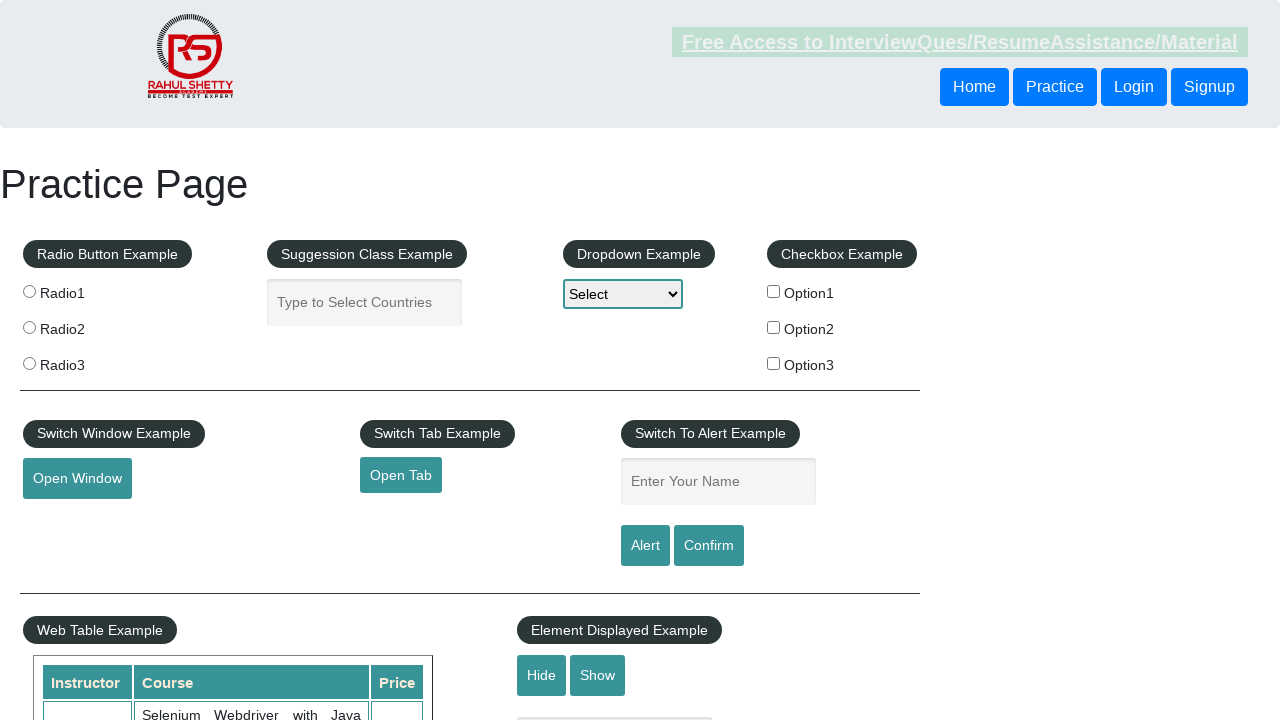